Tests un-marking todo items as complete by unchecking their checkboxes

Starting URL: https://demo.playwright.dev/todomvc

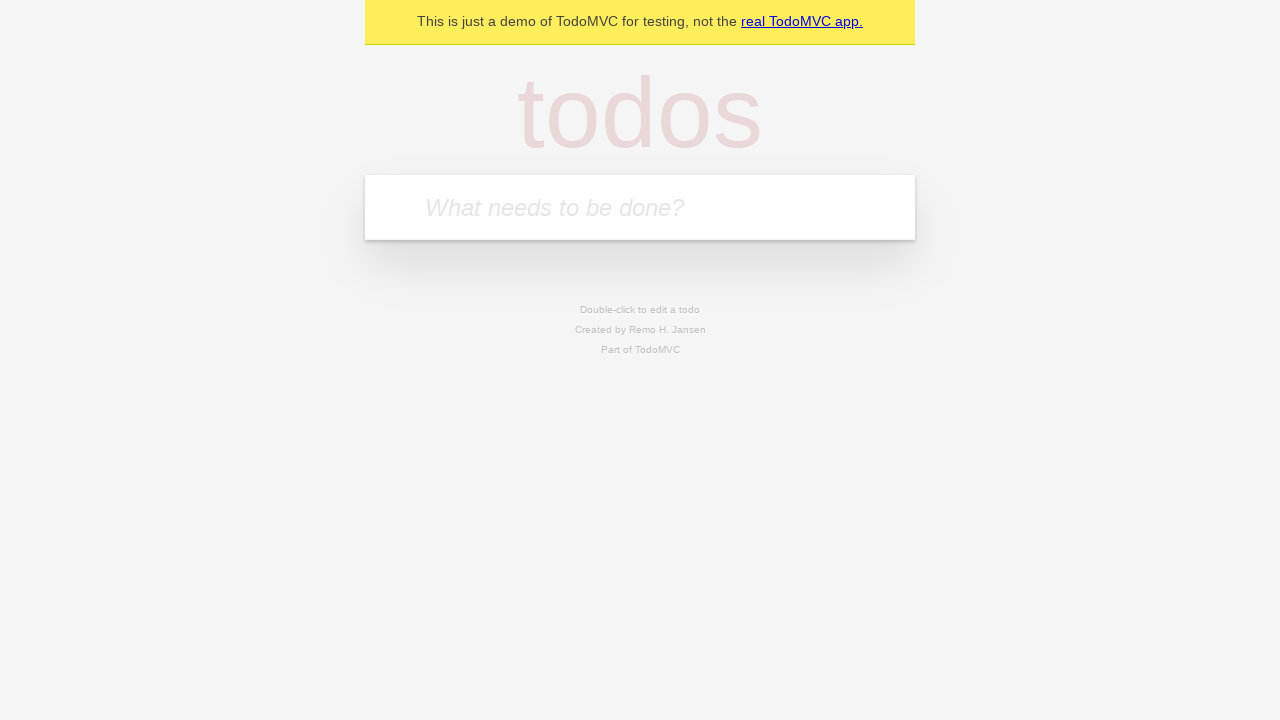

Filled new todo input with 'buy some cheese' on internal:attr=[placeholder="What needs to be done?"i]
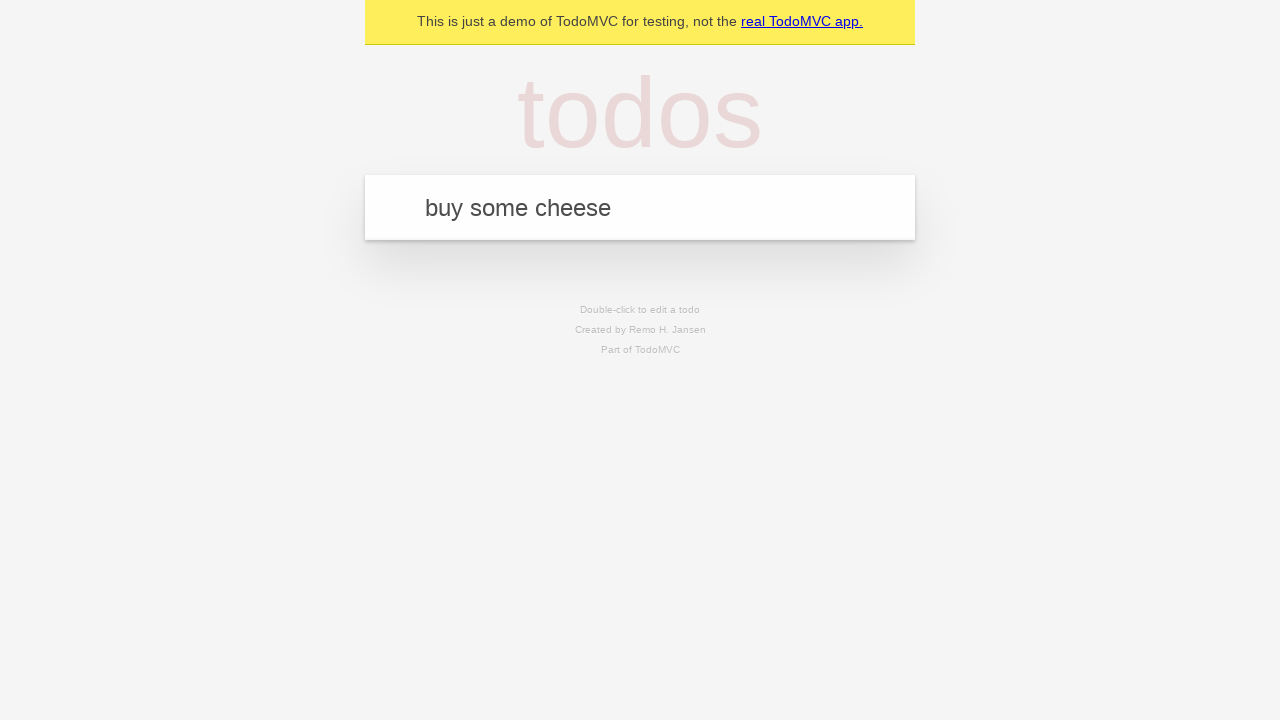

Pressed Enter to create first todo item on internal:attr=[placeholder="What needs to be done?"i]
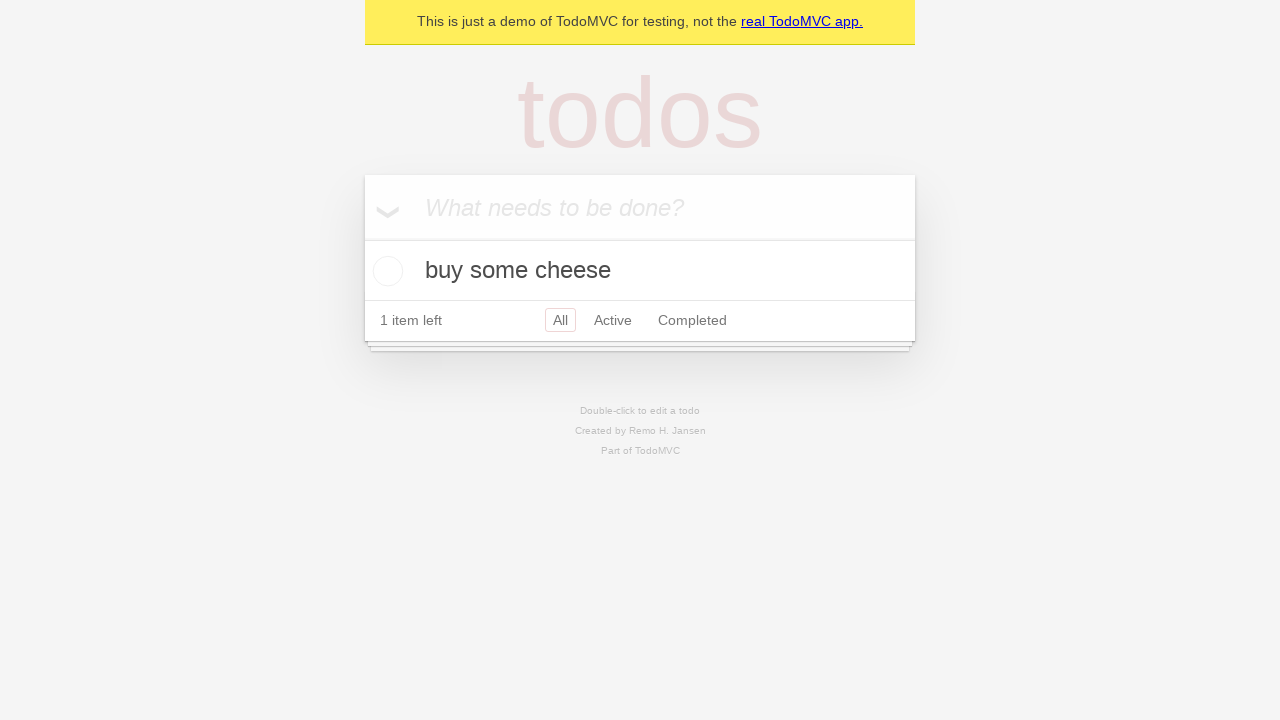

Filled new todo input with 'feed the cat' on internal:attr=[placeholder="What needs to be done?"i]
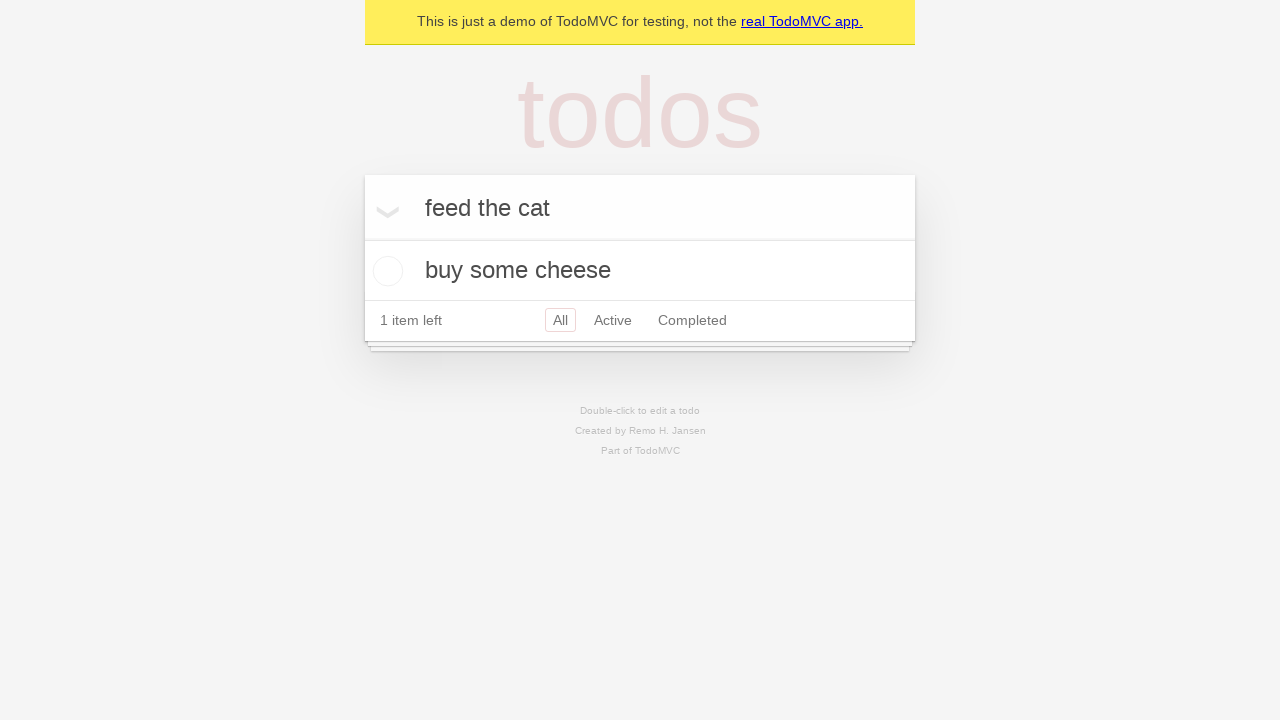

Pressed Enter to create second todo item on internal:attr=[placeholder="What needs to be done?"i]
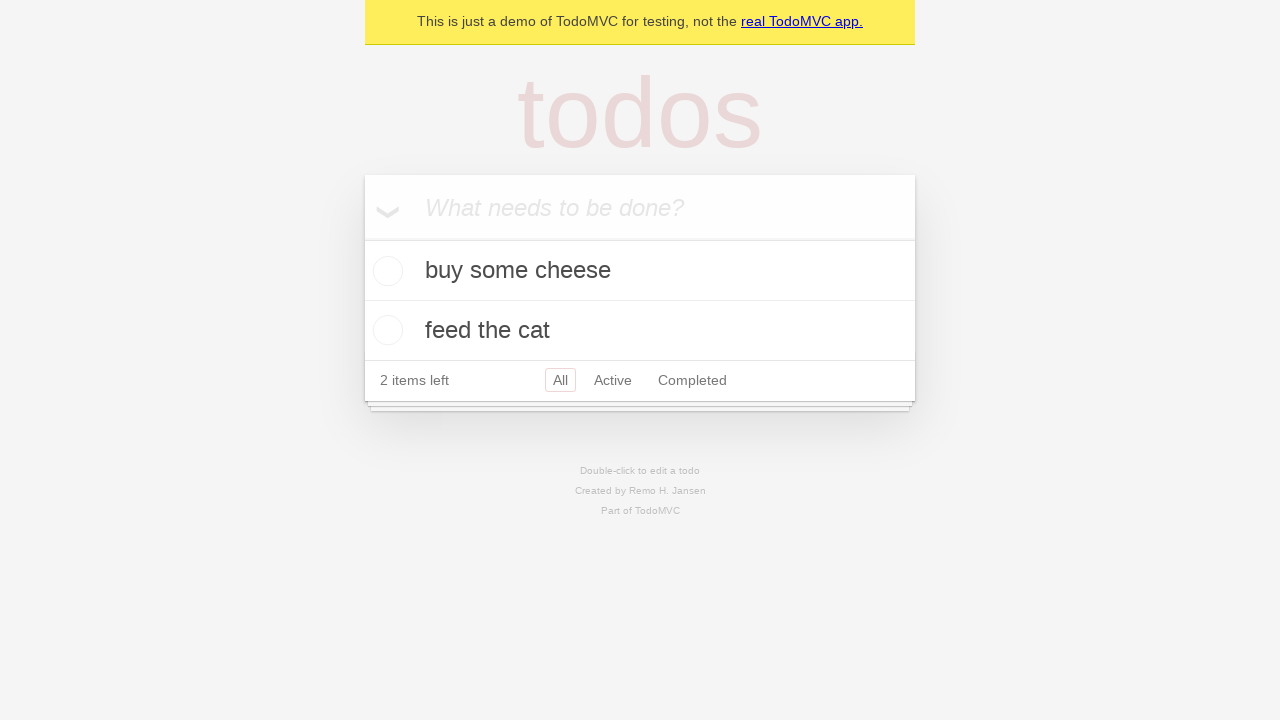

Checked the first todo item to mark it complete at (385, 271) on internal:testid=[data-testid="todo-item"s] >> nth=0 >> internal:role=checkbox
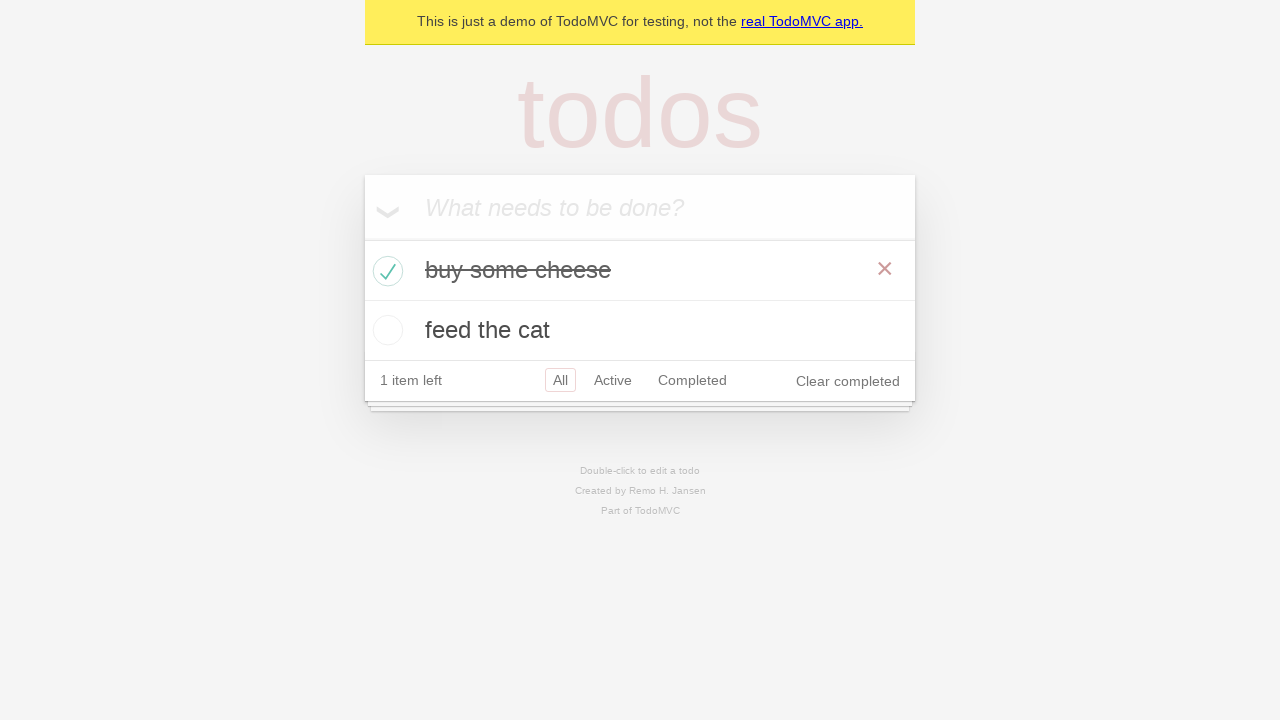

Unchecked the first todo item to mark it incomplete at (385, 271) on internal:testid=[data-testid="todo-item"s] >> nth=0 >> internal:role=checkbox
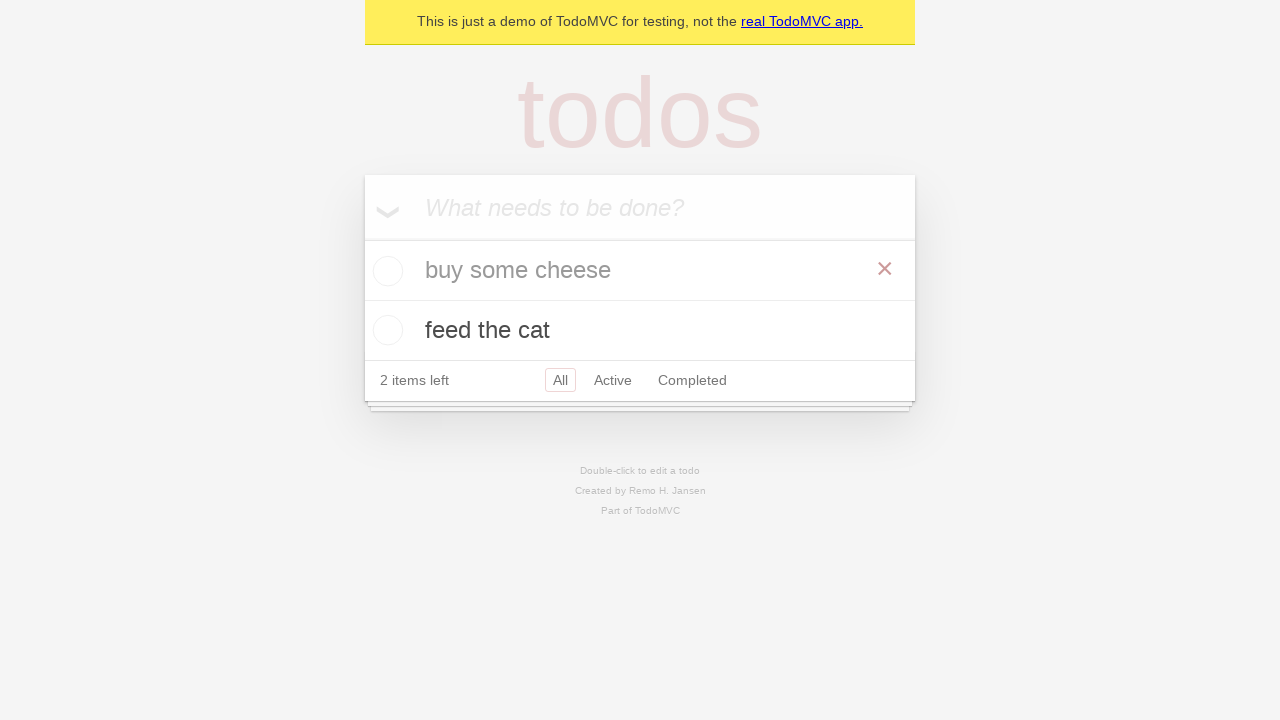

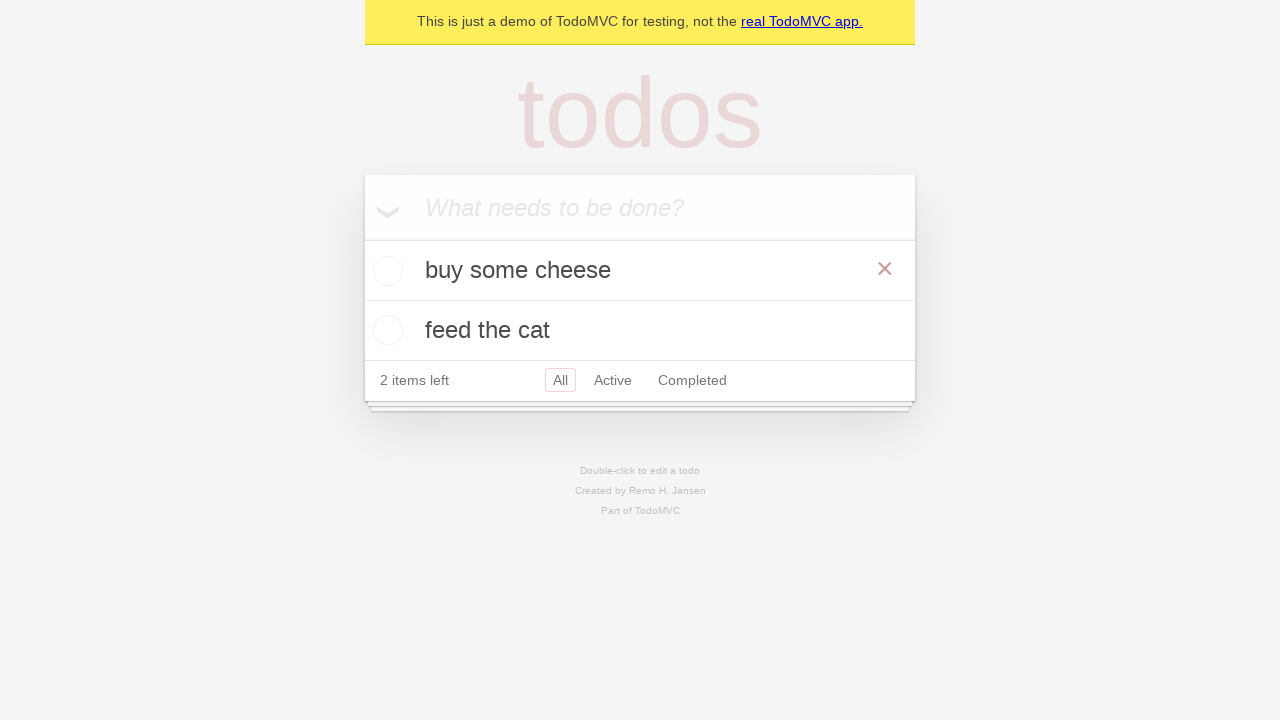